Navigates to the twinbase website and finds all links starting with "Olive Tree" to access tree information

Starting URL: https://twinbase-leeaf.sparkworks.net/

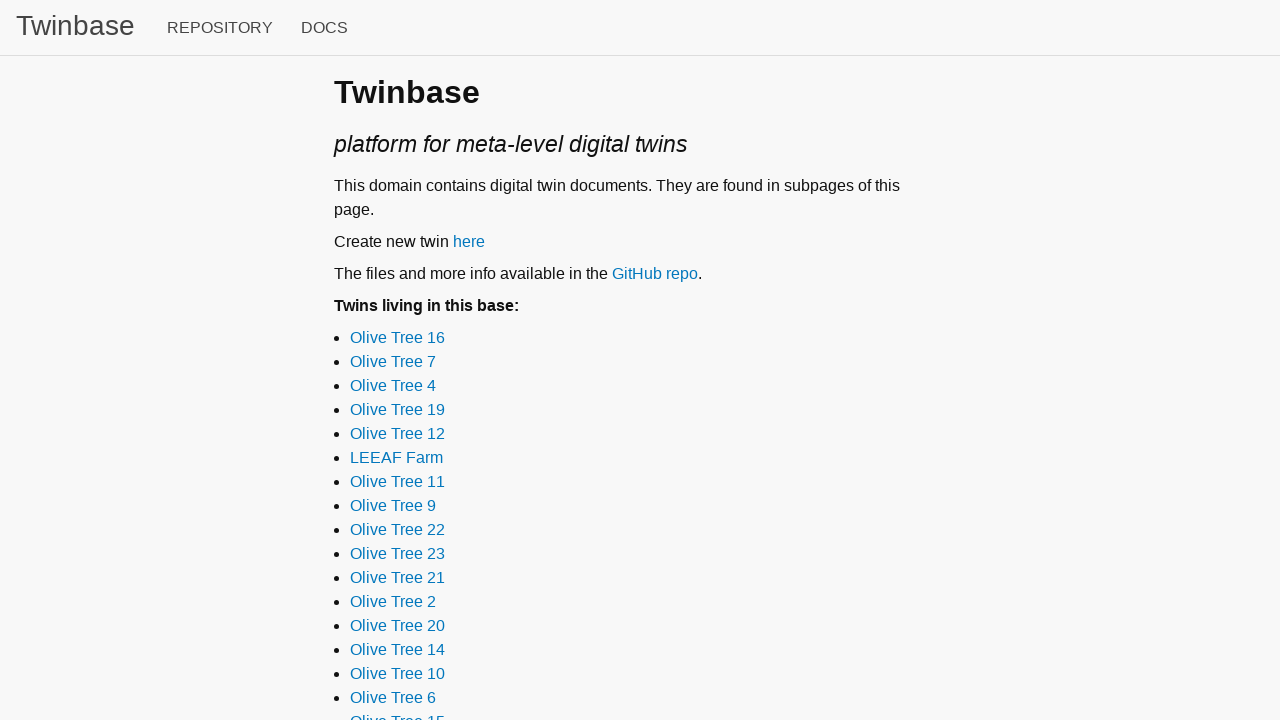

Waited 2 seconds for page to load
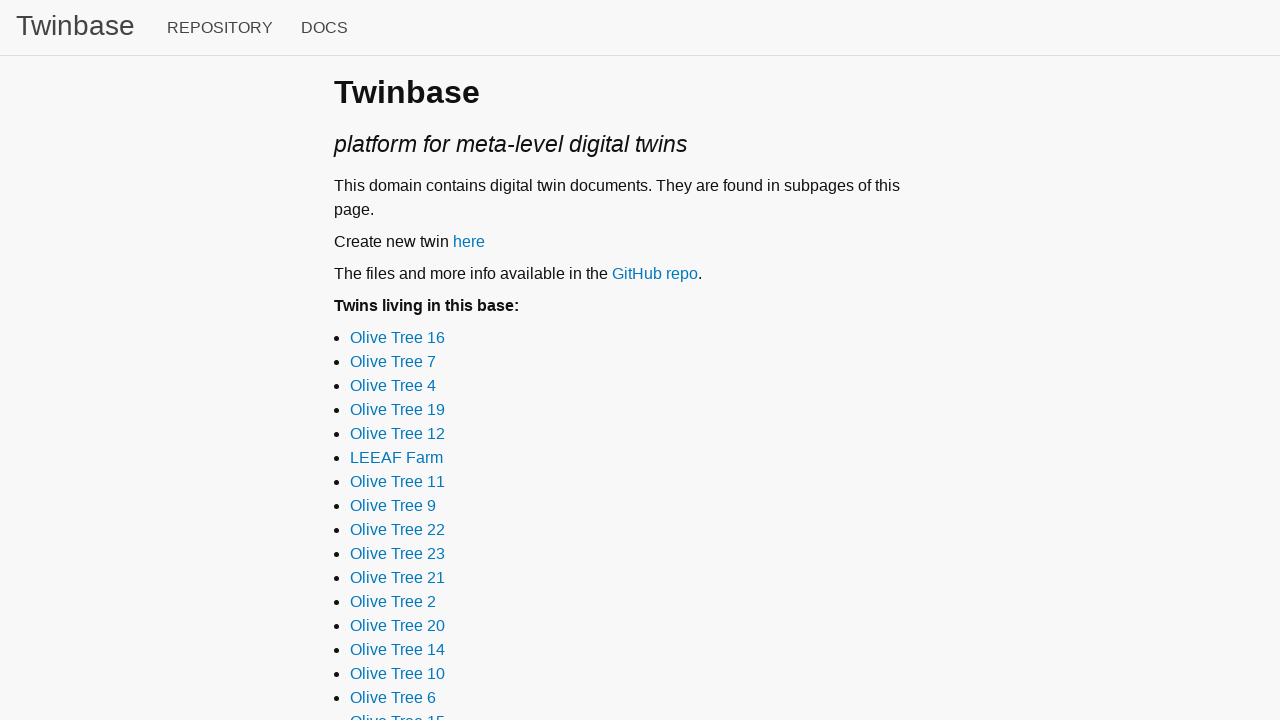

Retrieved all links from the page
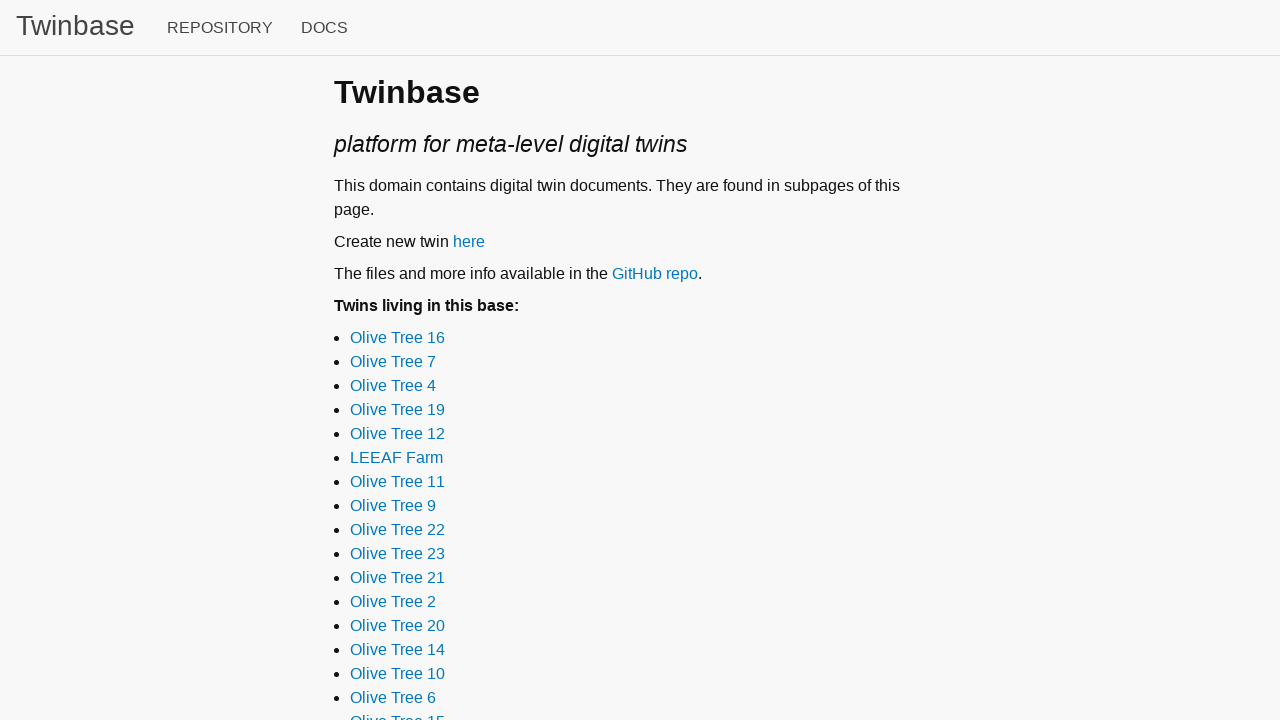

Retrieved text content from link: 'Twinbase'
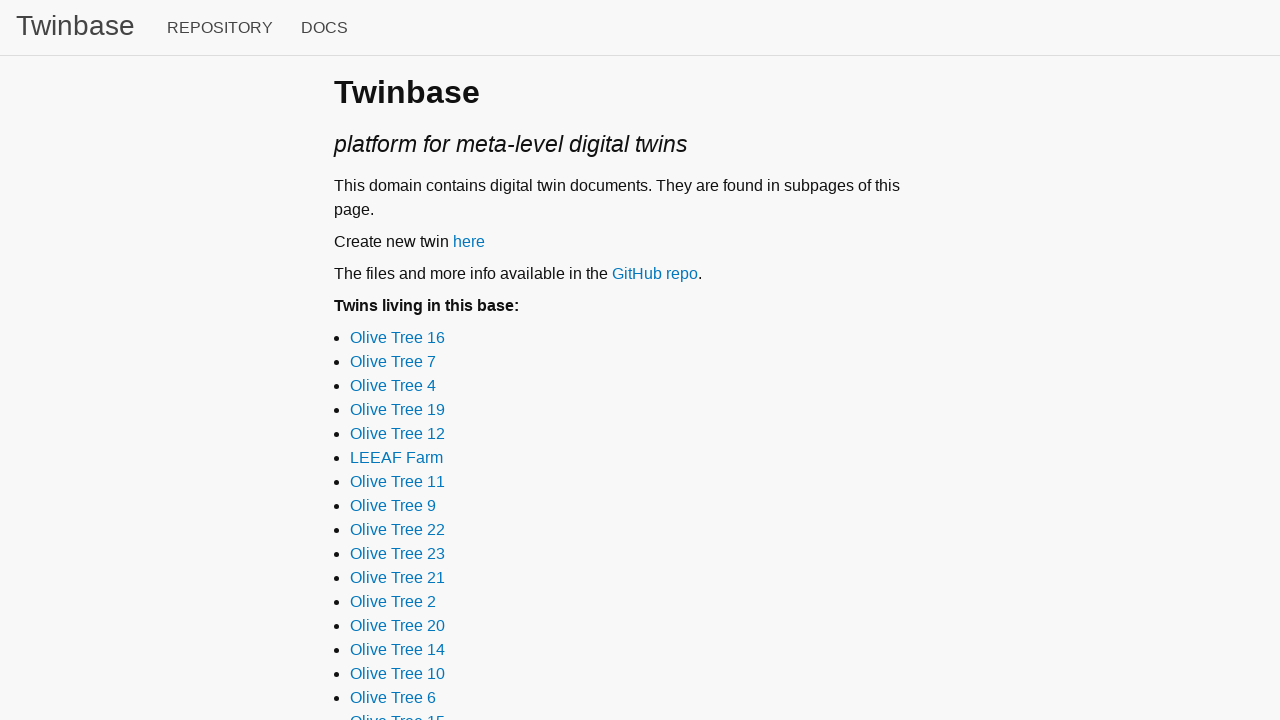

Retrieved text content from link: 'Repository'
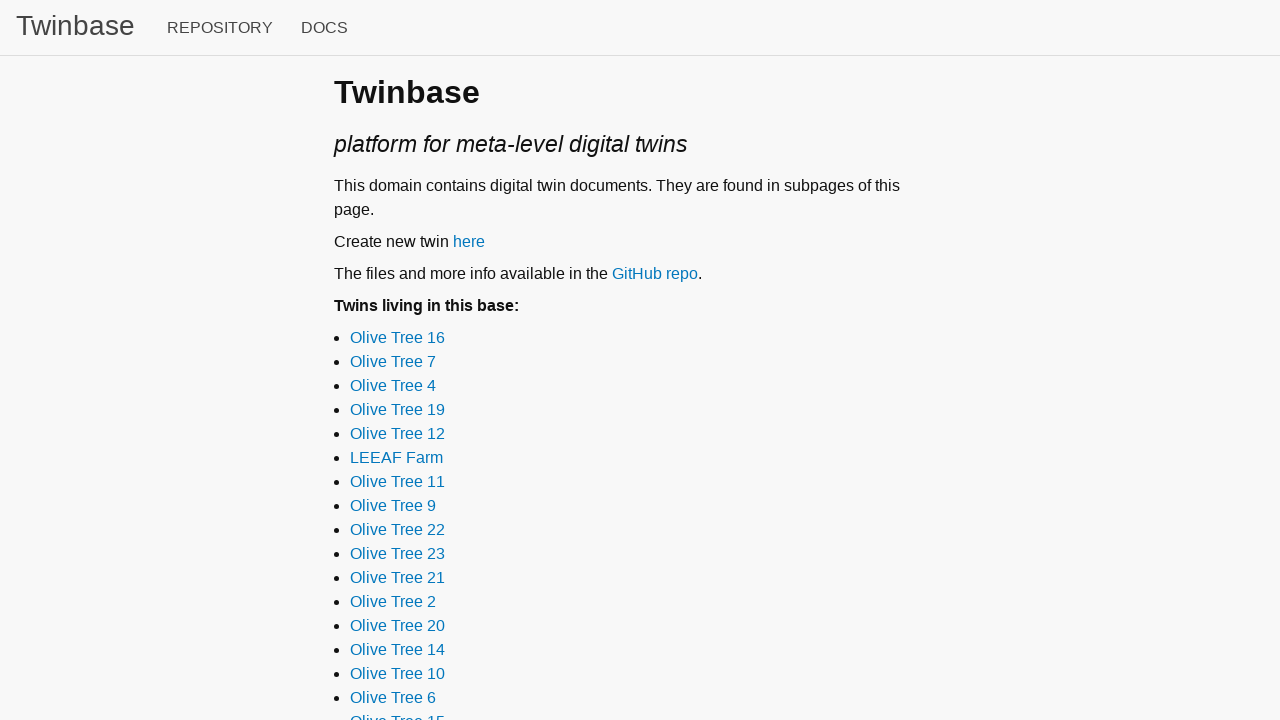

Retrieved text content from link: 'Docs'
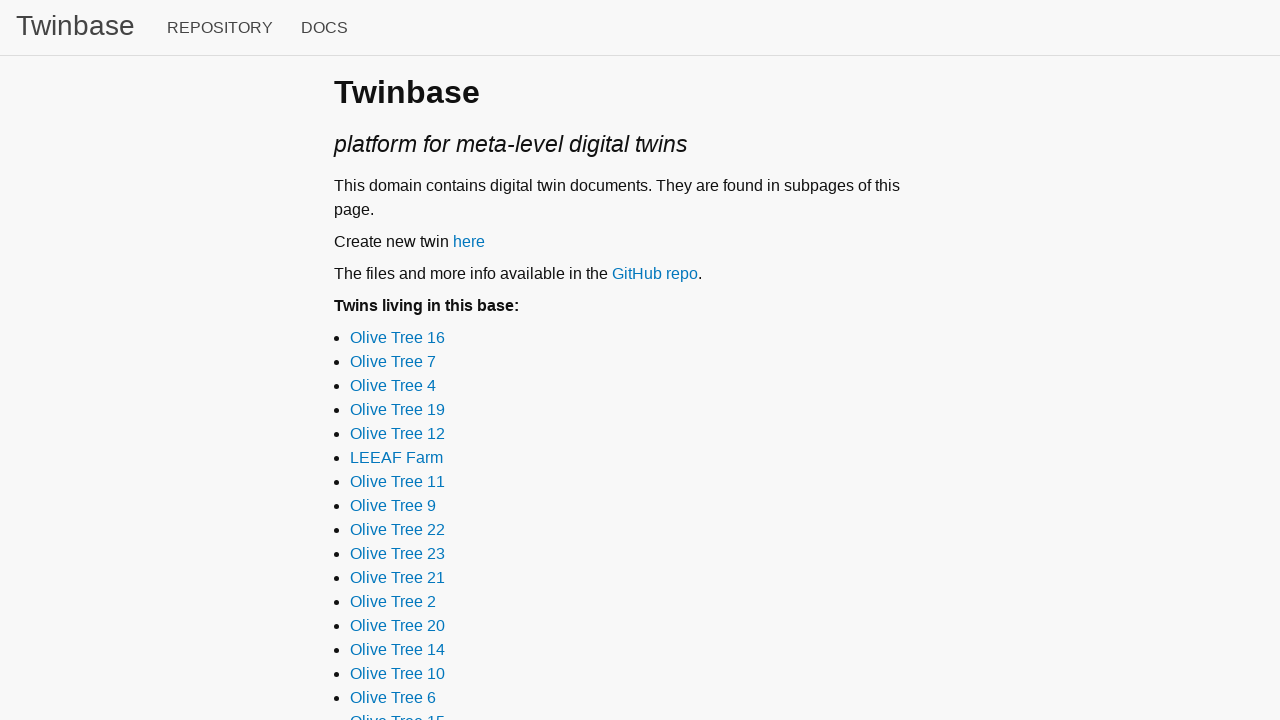

Retrieved text content from link: 'here'
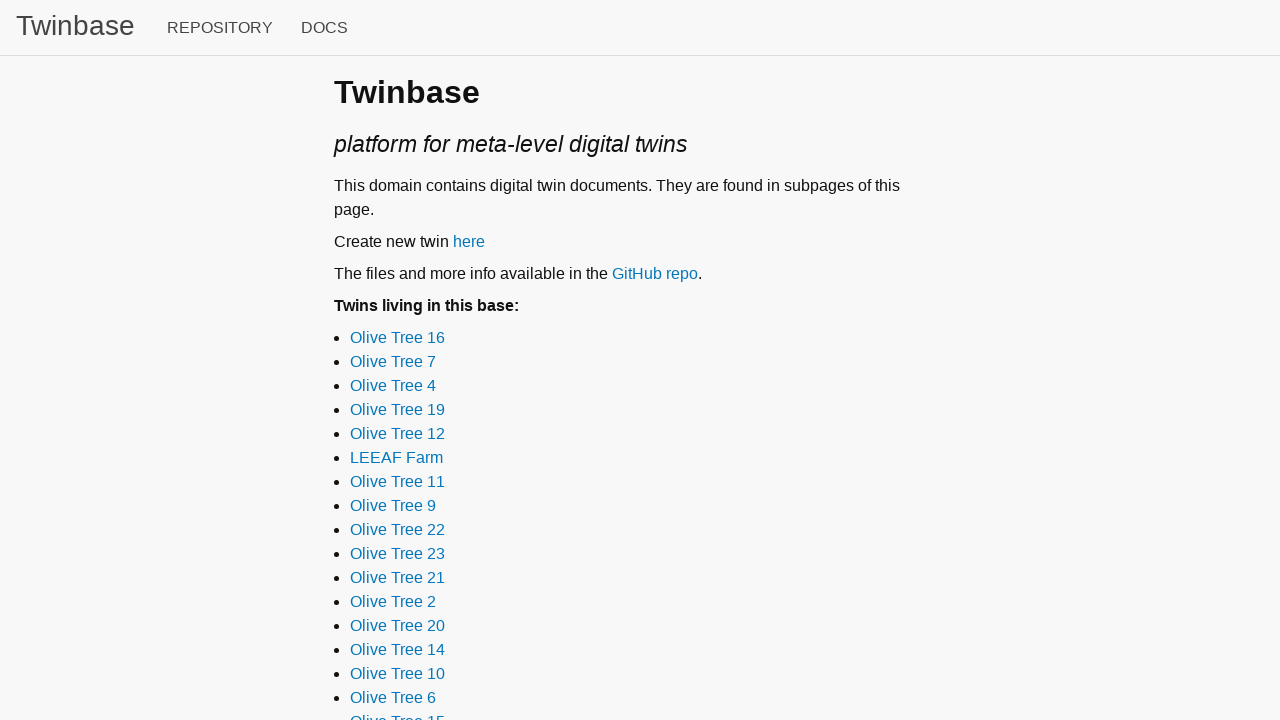

Retrieved text content from link: 'GitHub repo'
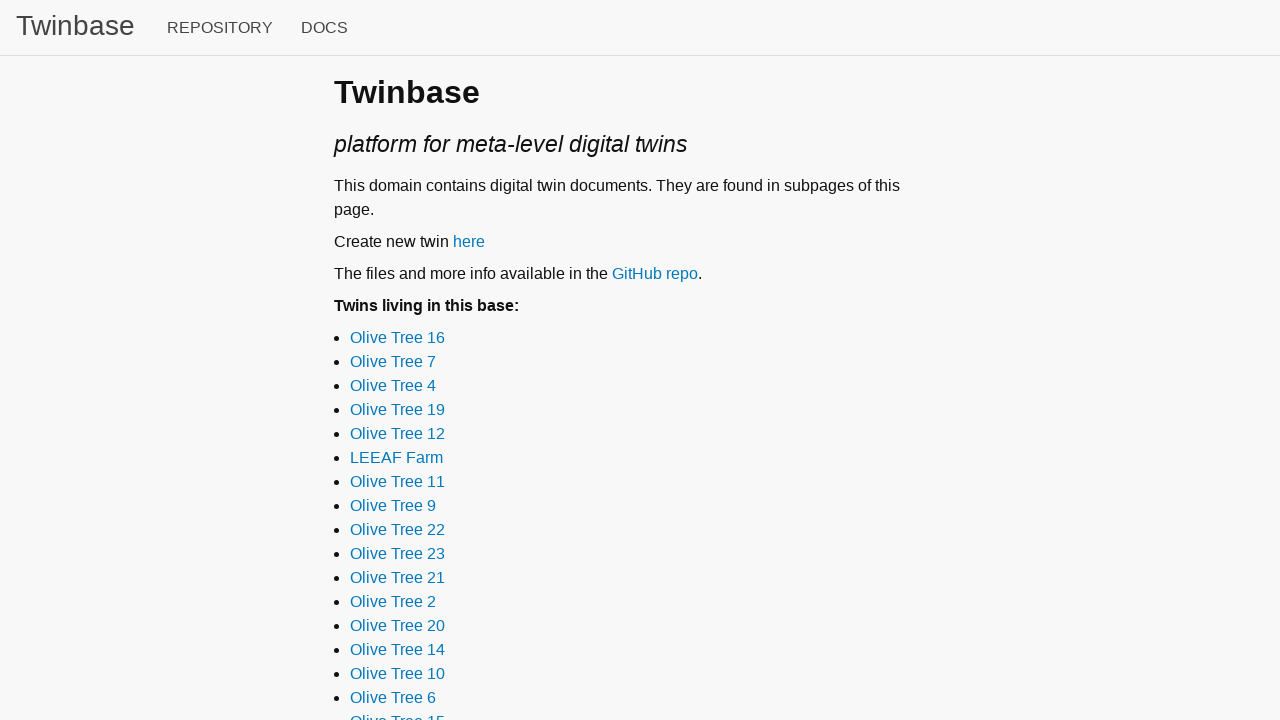

Retrieved text content from link: 'Olive Tree 16'
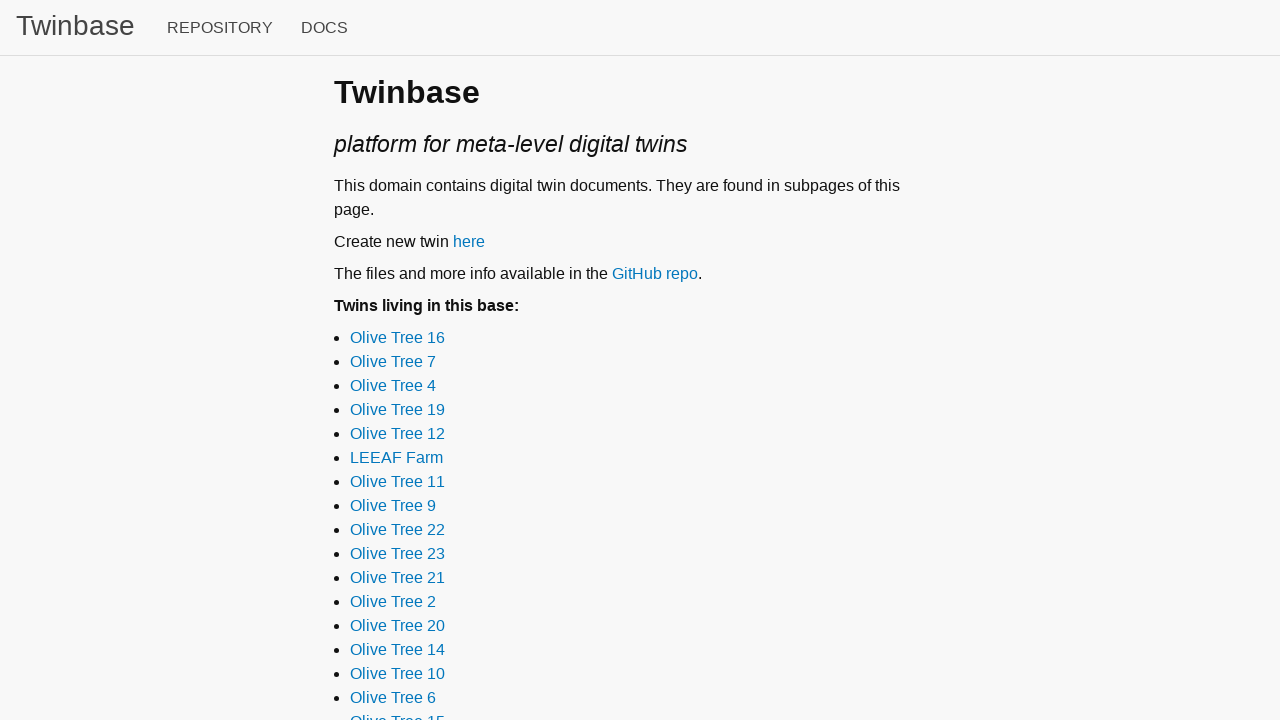

Clicked on Olive Tree link: 'Olive Tree 16' at (398, 338) on a >> nth=5
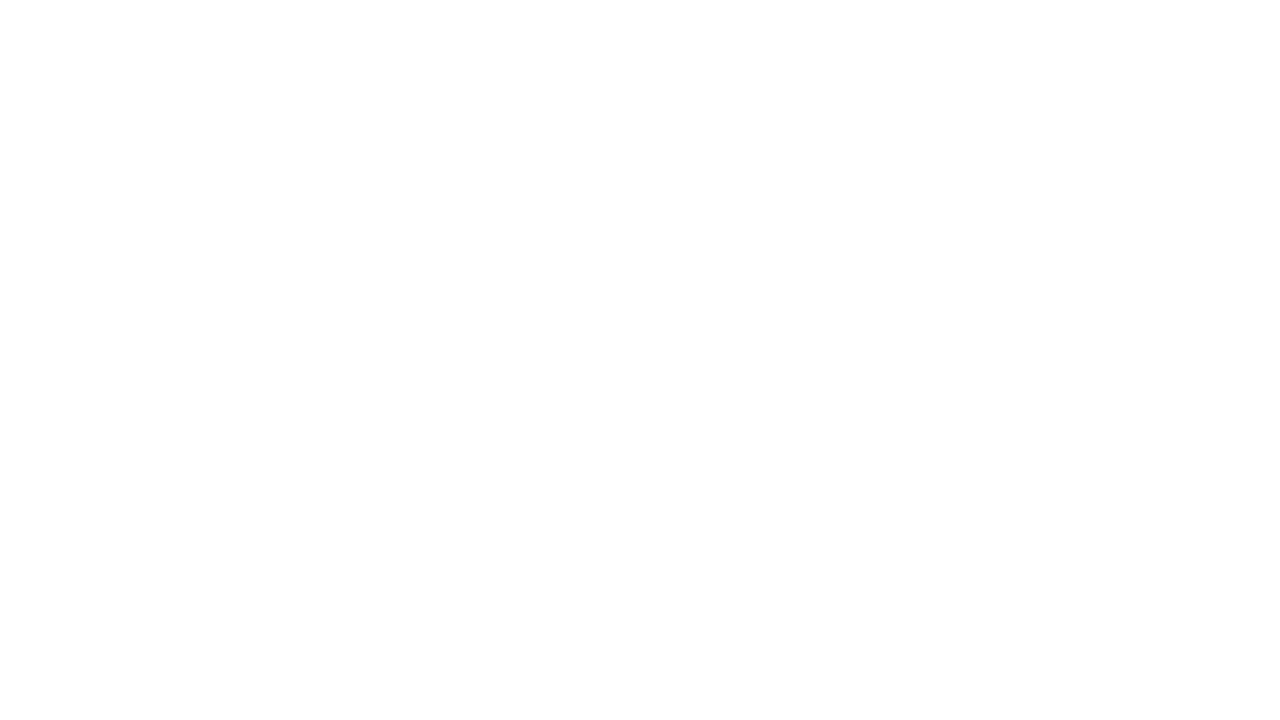

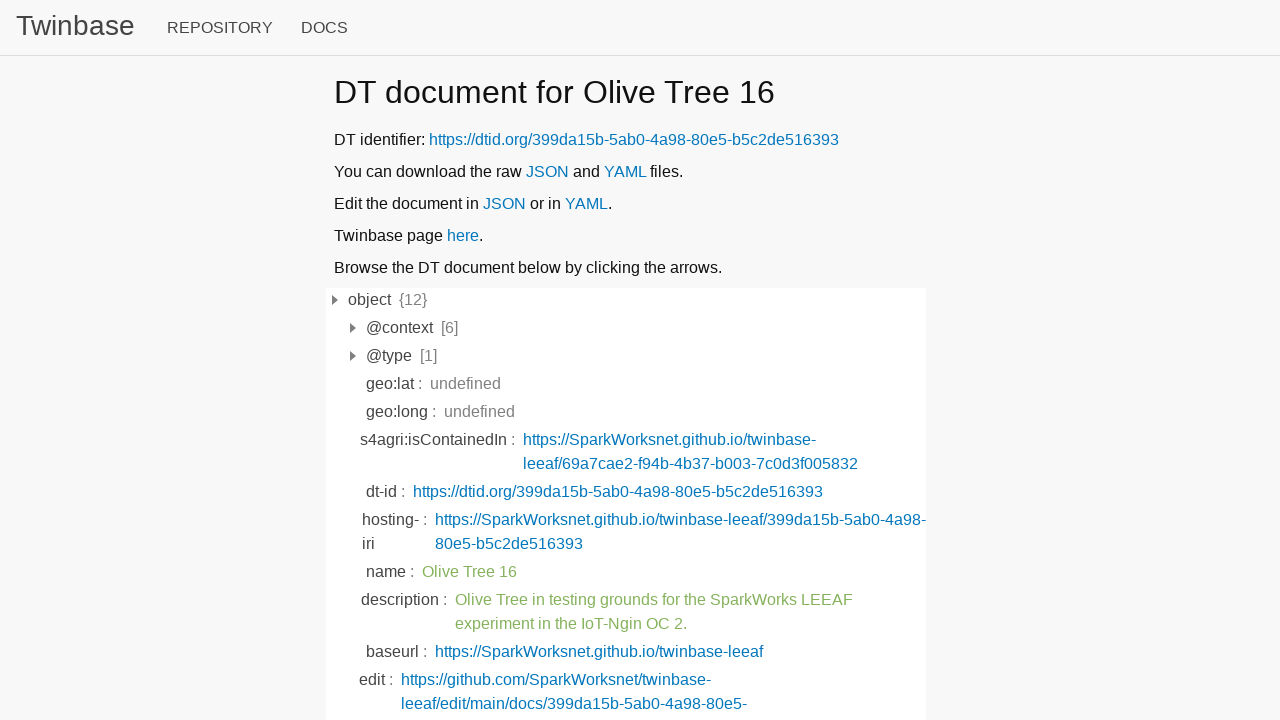